Tests window handling functionality by opening a new tab, switching to it, scrolling, and then switching back to the parent window

Starting URL: https://www.hyrtutorials.com/p/window-handles-practice.html

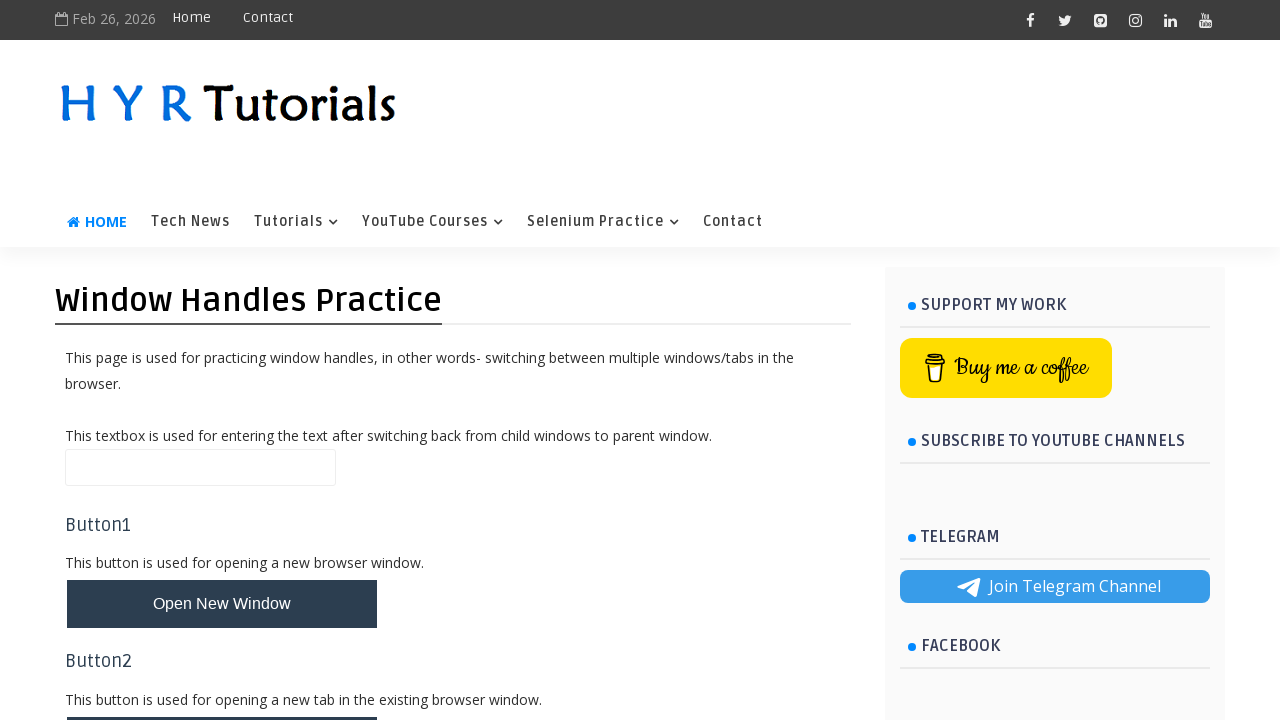

Scrolled to make the open window button visible
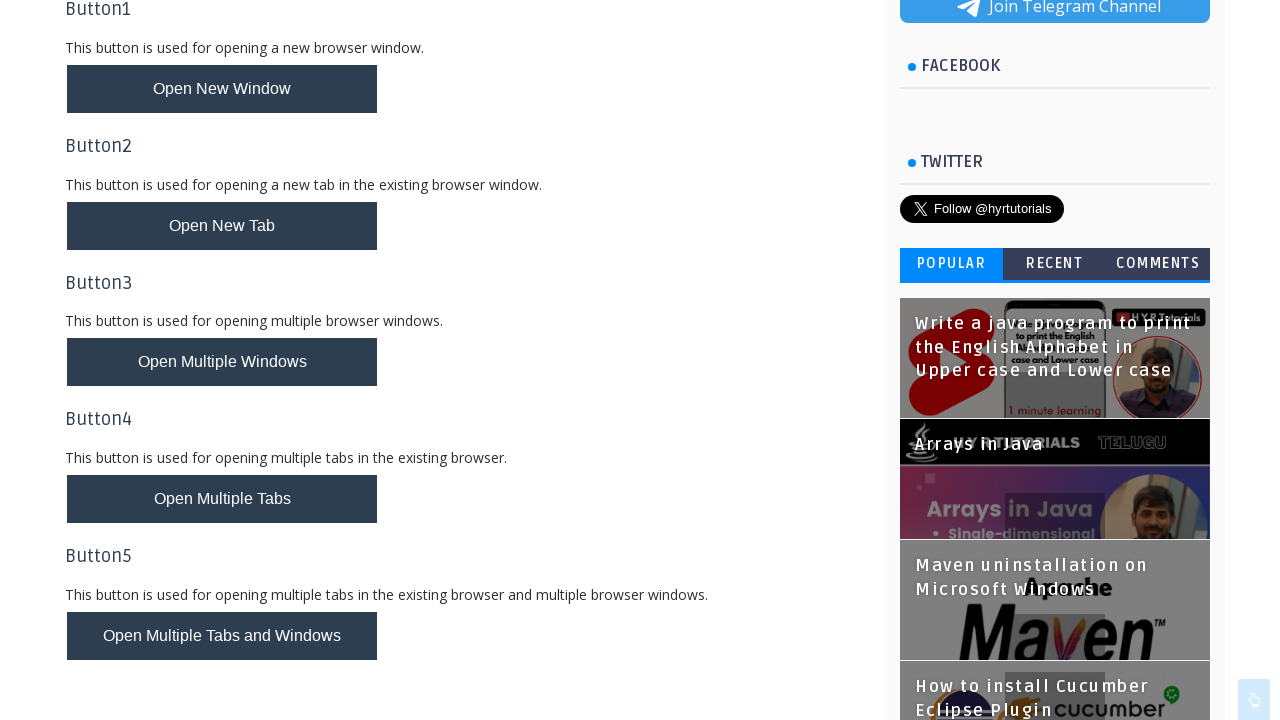

Clicked button to open new tab at (222, 226) on #newTabBtn
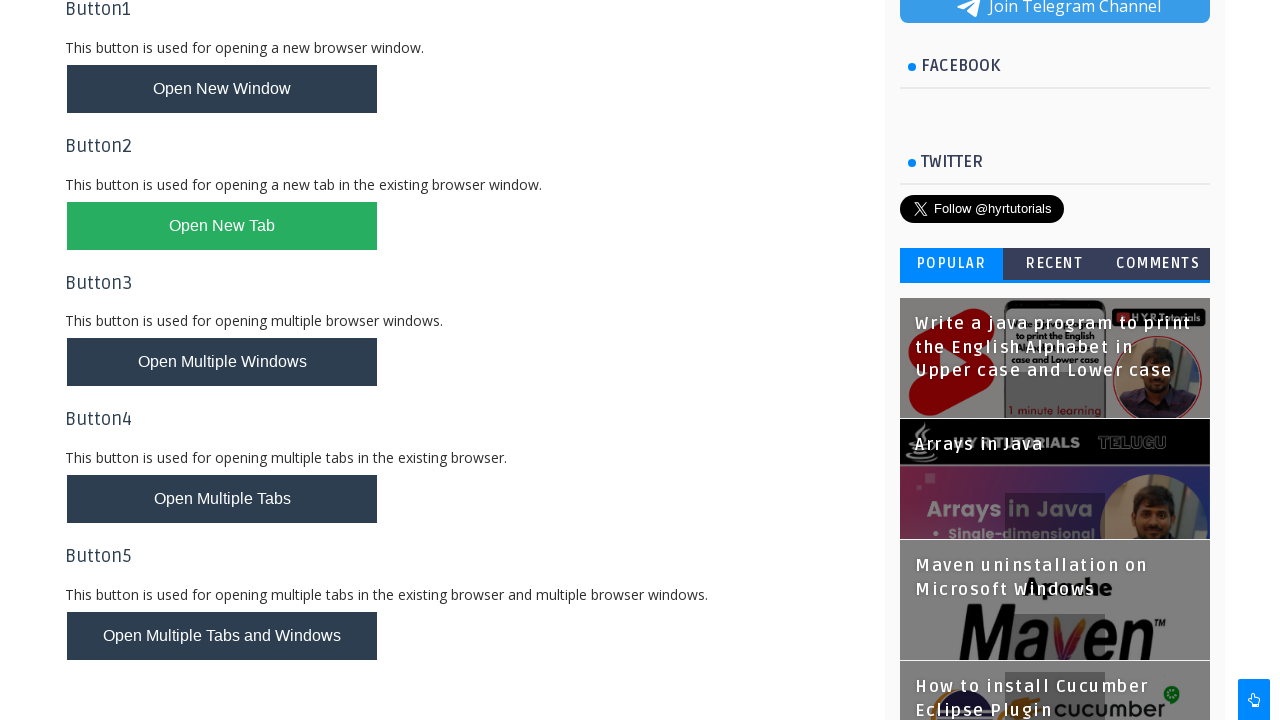

New tab opened and captured
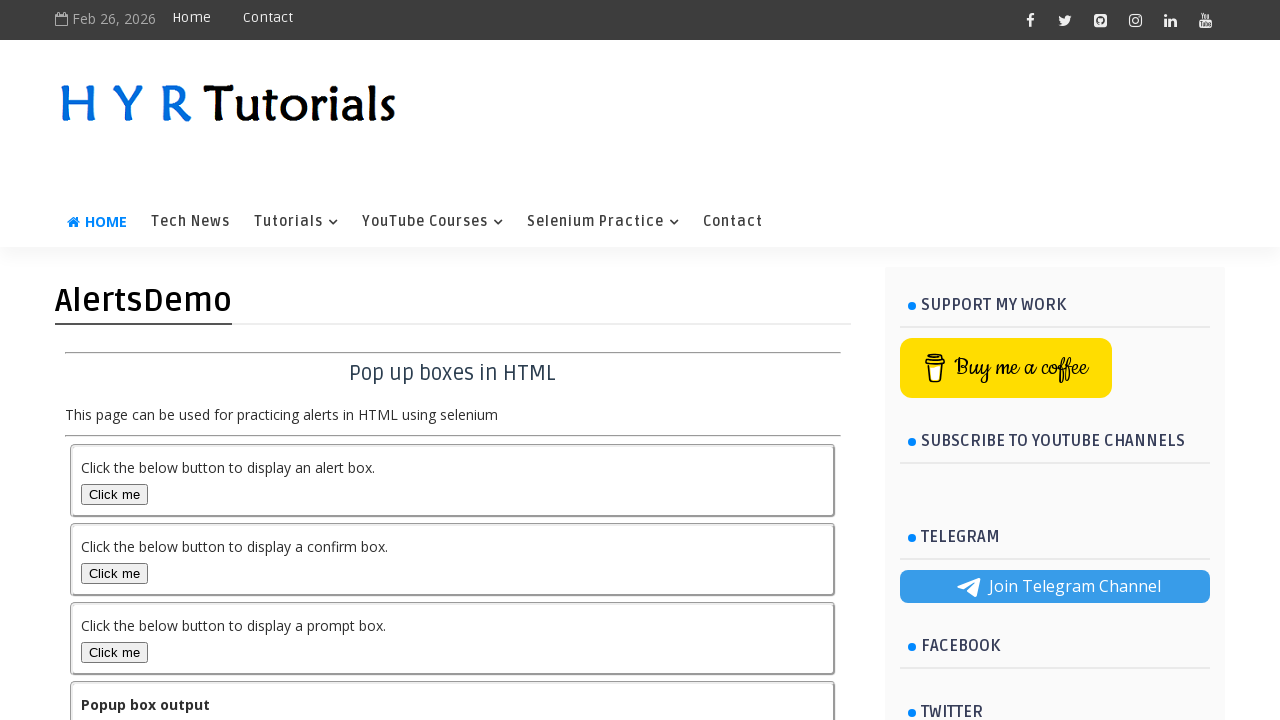

Scrolled down 1000 pixels in new tab
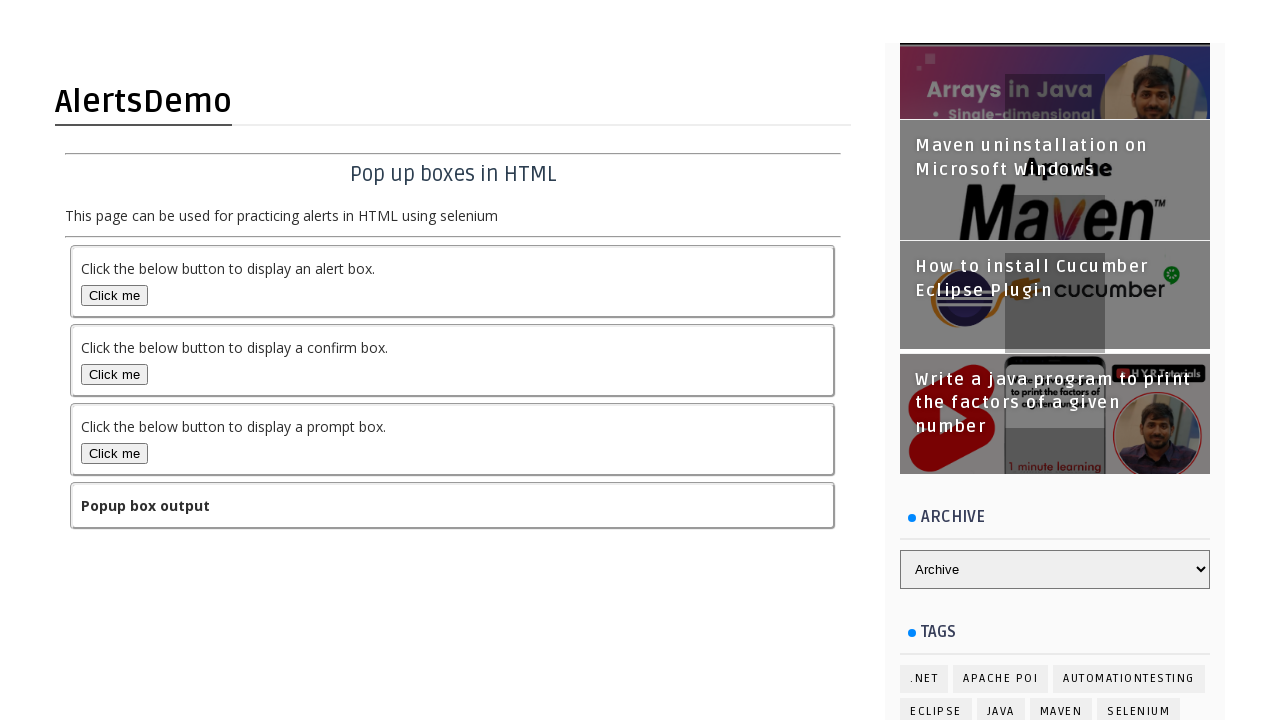

Retrieved and printed title of original window
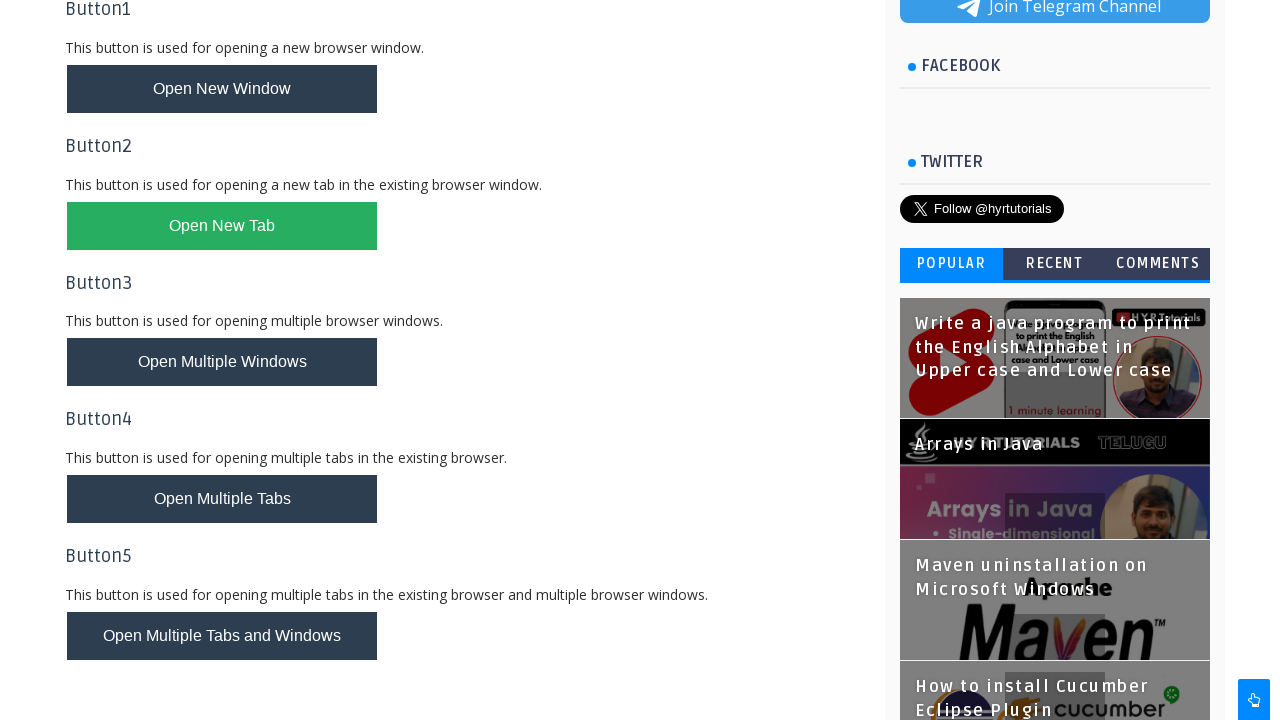

Confirmed we are back in main window
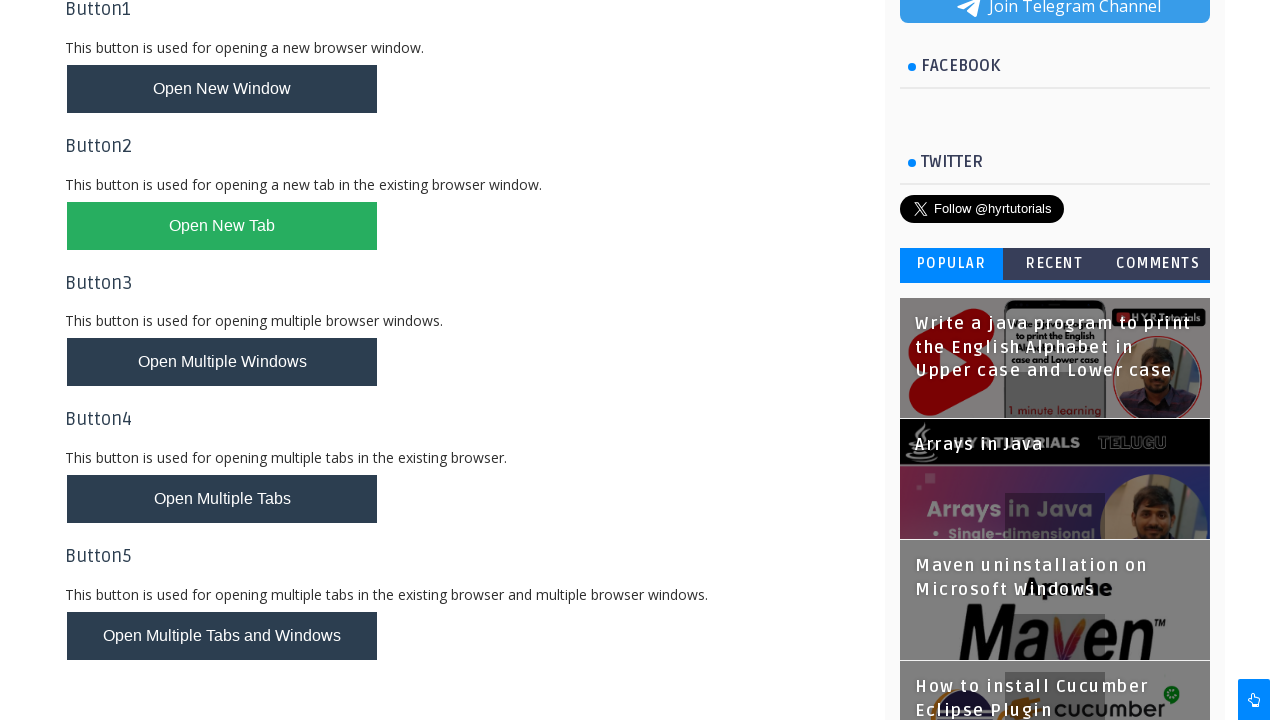

Closed the new tab
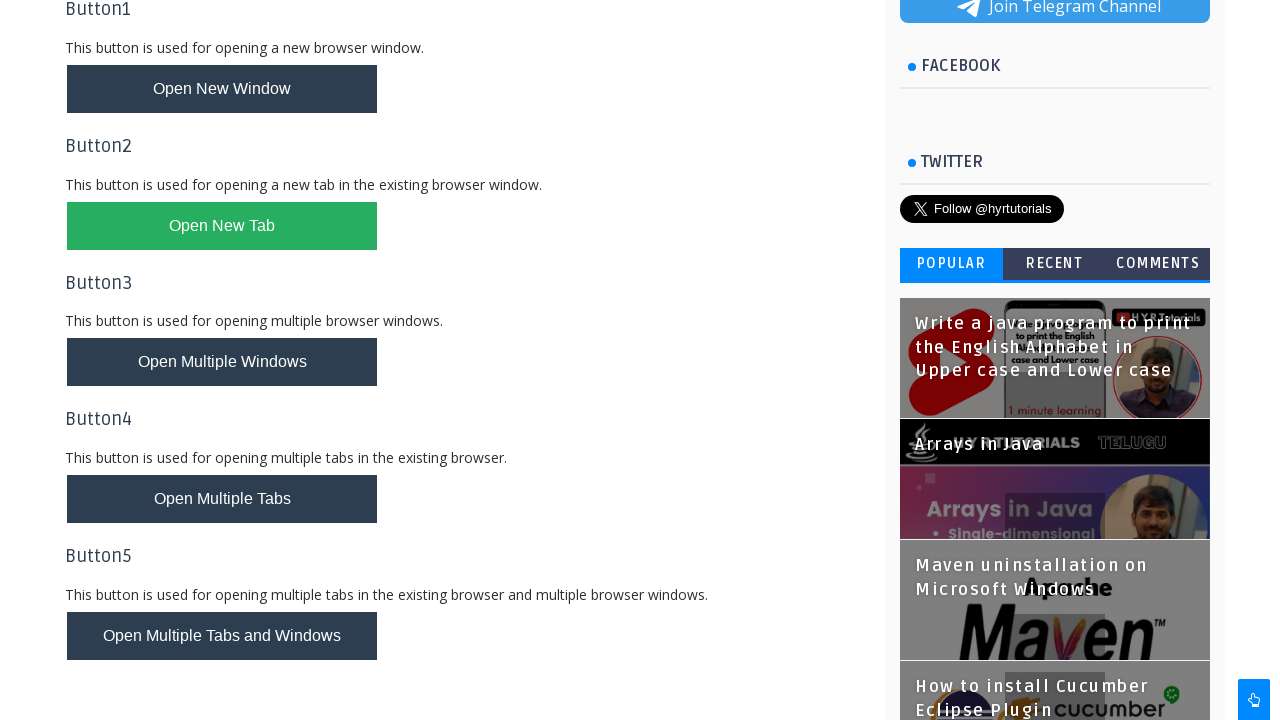

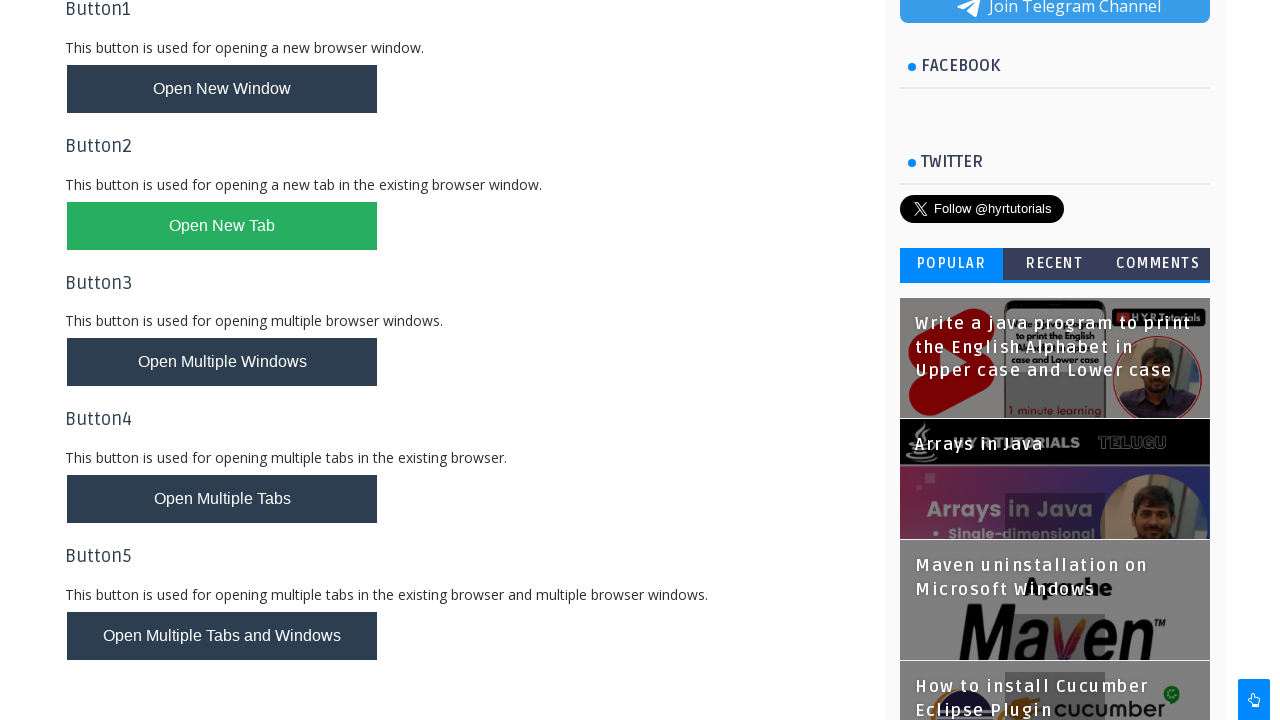